Tests opening a new browser window/tab and navigating to a second website (OrangeHRM) while keeping the original page (nopCommerce) open

Starting URL: https://demo.nopcommerce.com/

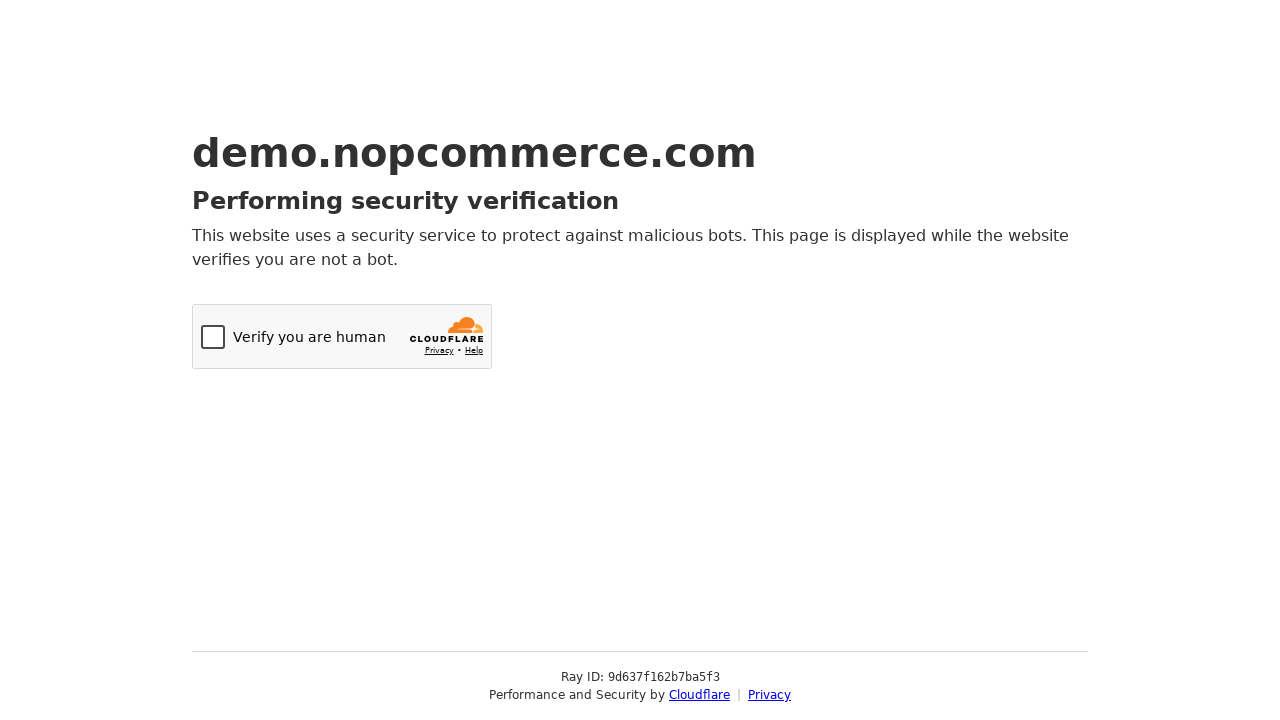

Opened a new browser tab/window
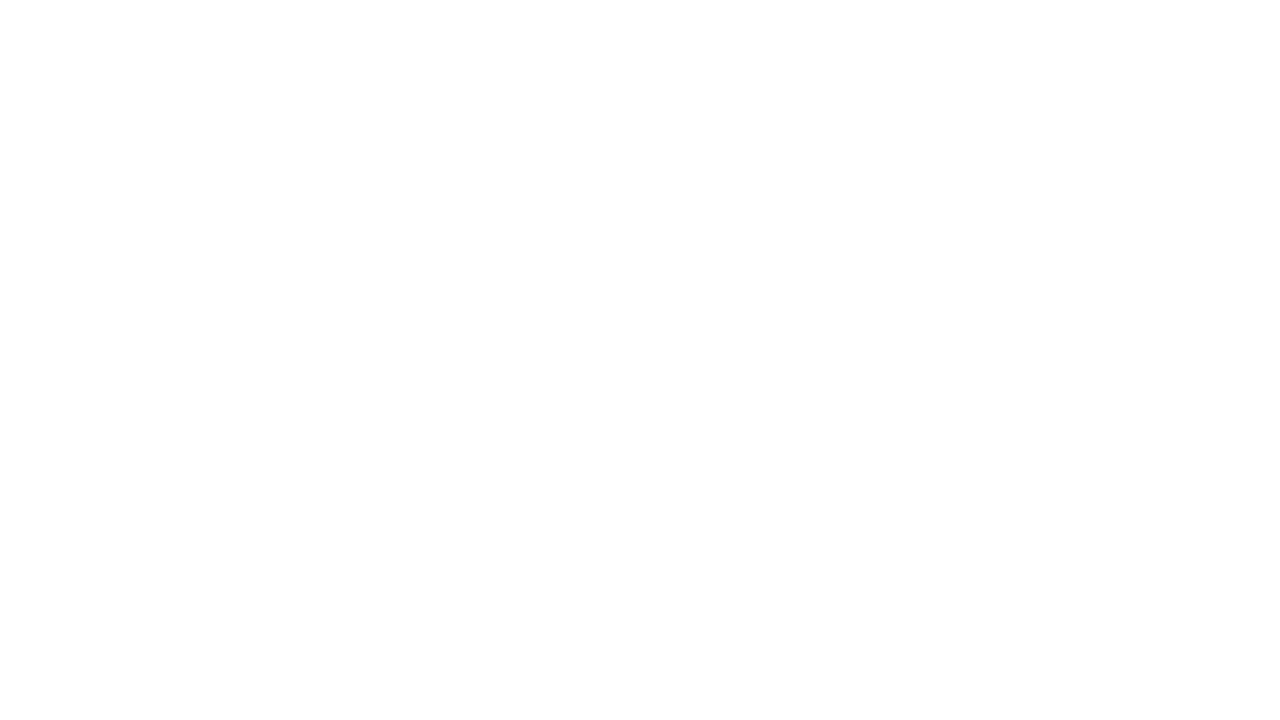

Navigated to OrangeHRM website in new tab
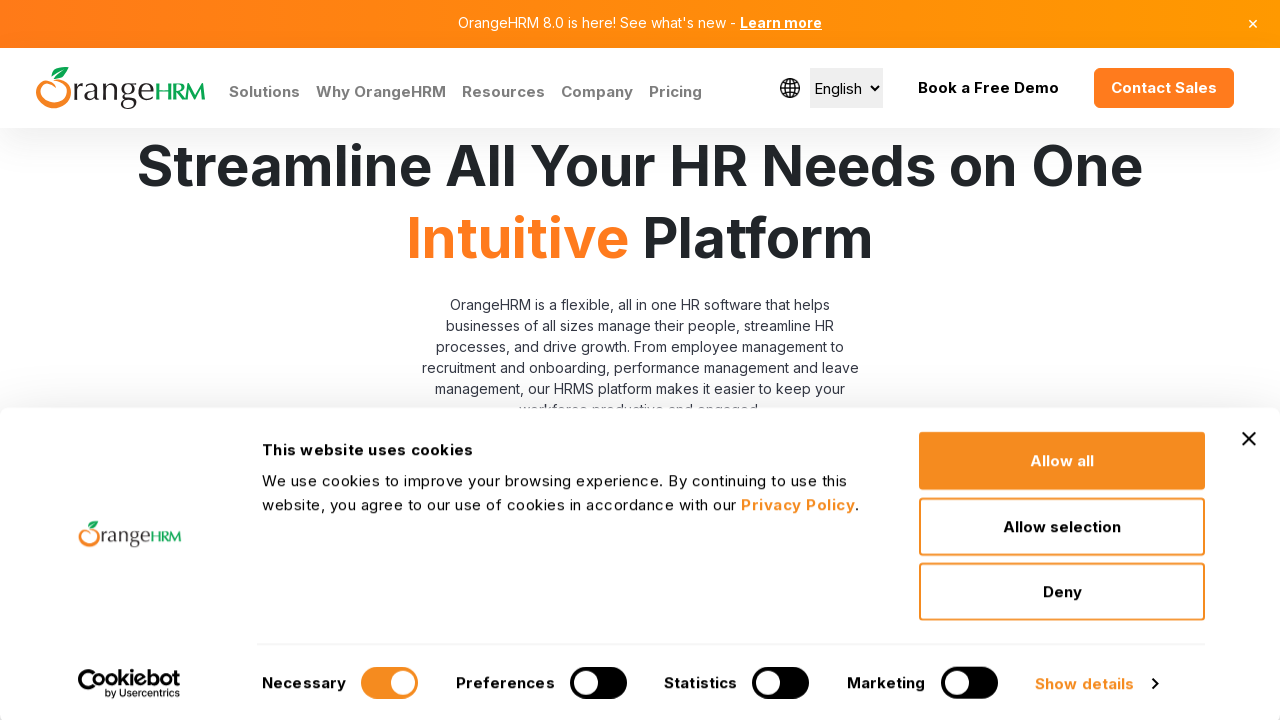

OrangeHRM page loaded (DOM content loaded)
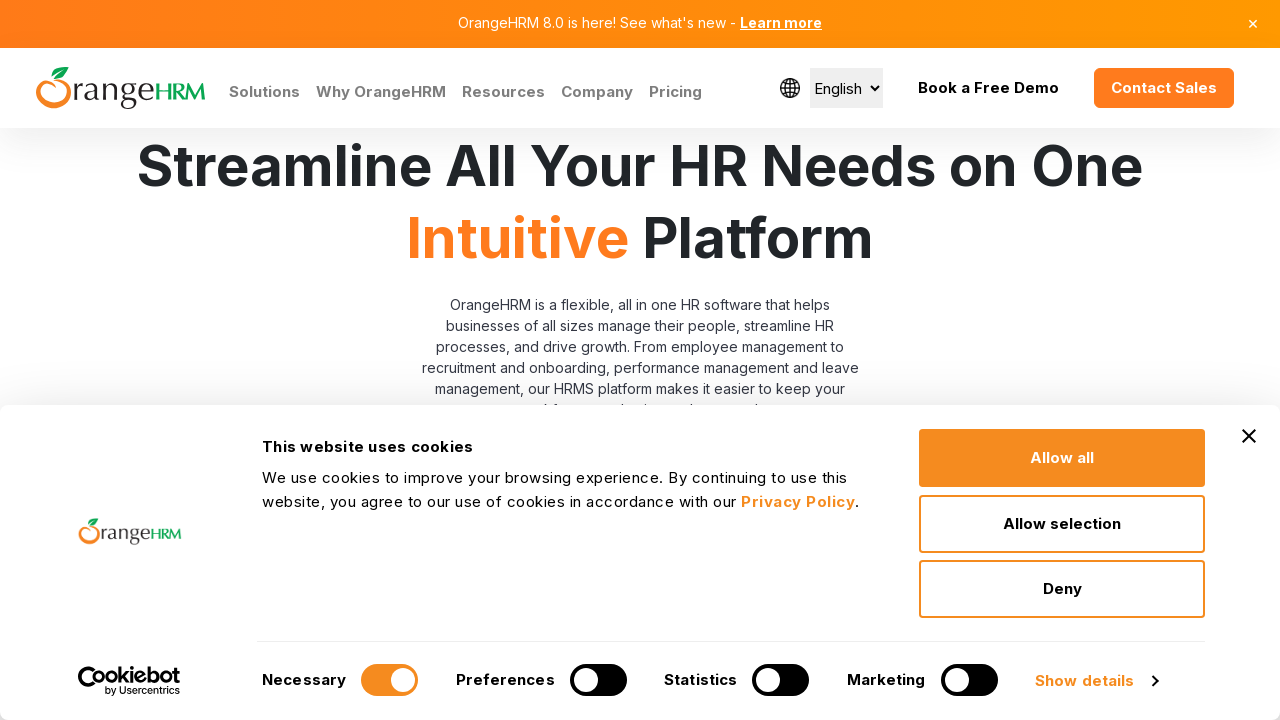

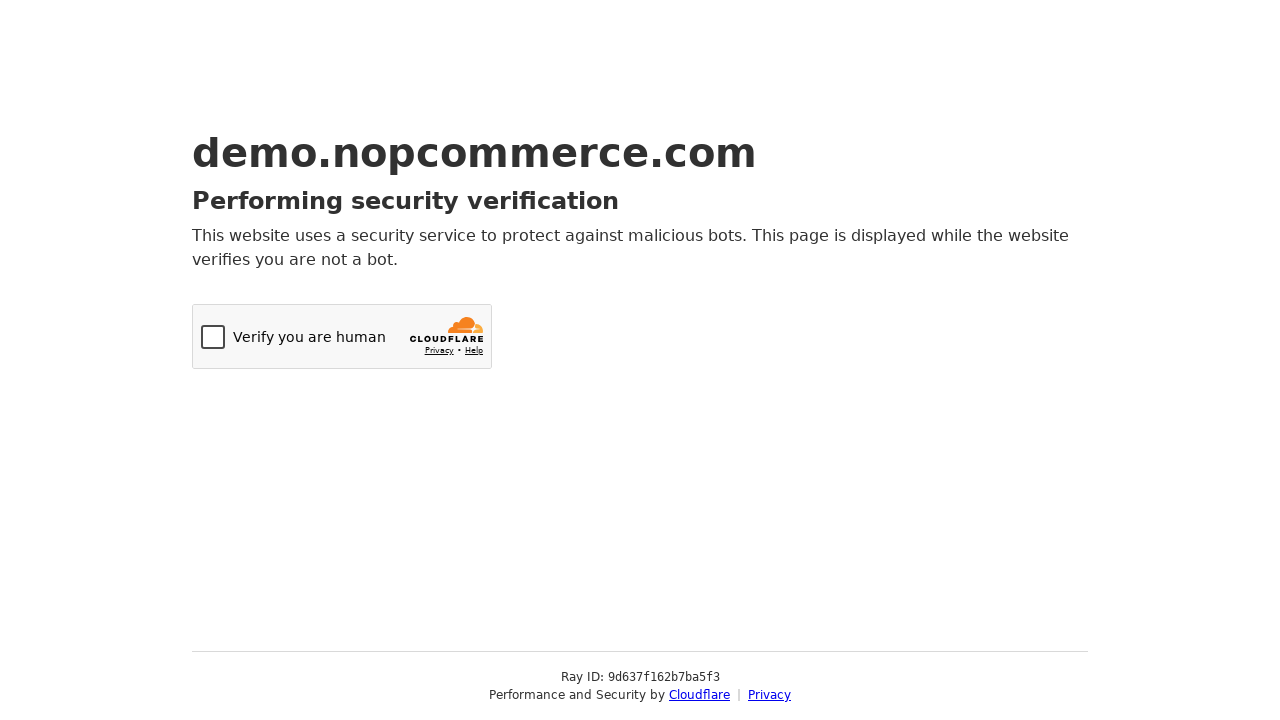